Tests a calendar date picker widget by clicking on the datepicker field and selecting the 6th day of the month from the calendar popup

Starting URL: http://seleniumpractise.blogspot.com/2016/08/how-to-handle-calendar-in-selenium.html

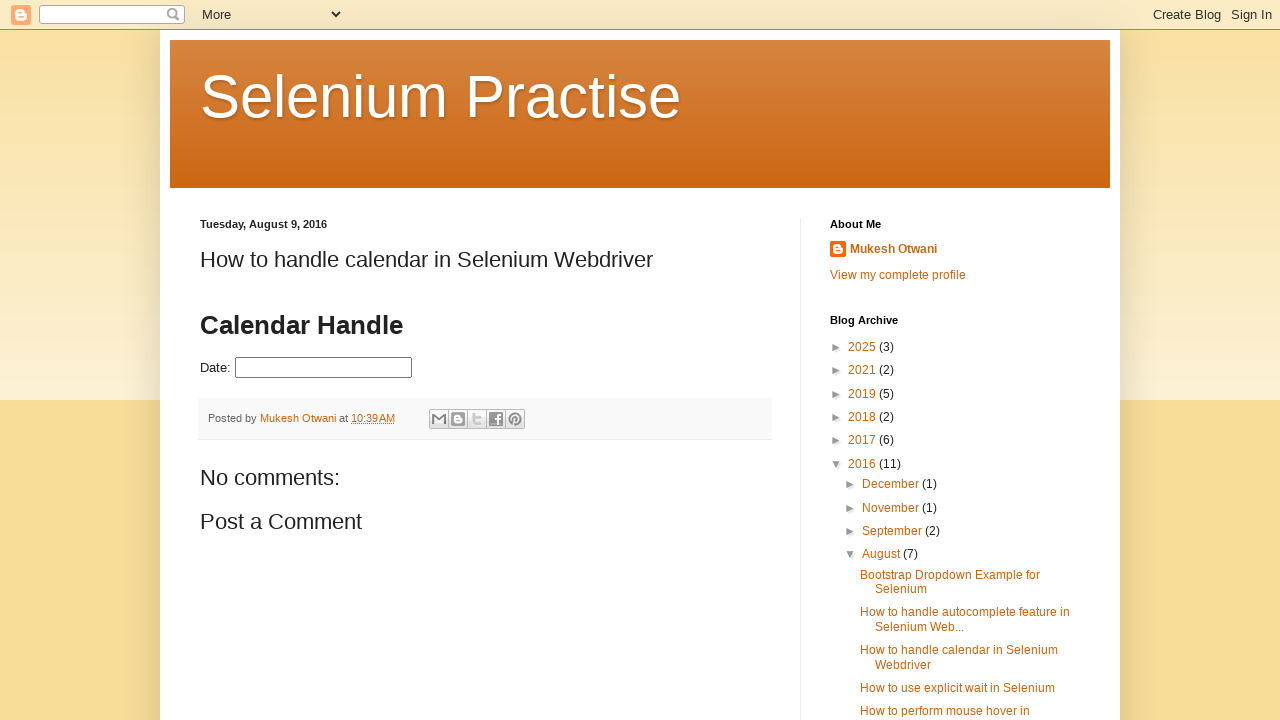

Clicked on datepicker field to open calendar widget at (324, 368) on #datepicker
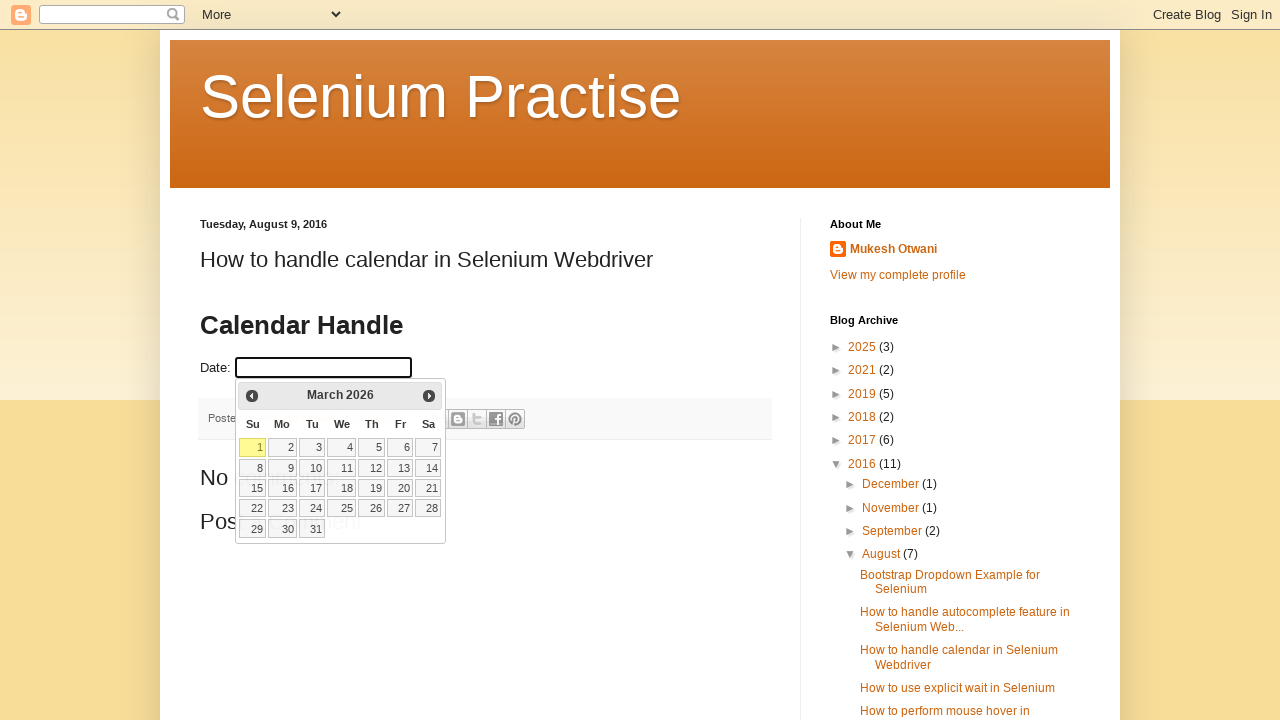

Calendar popup appeared and loaded
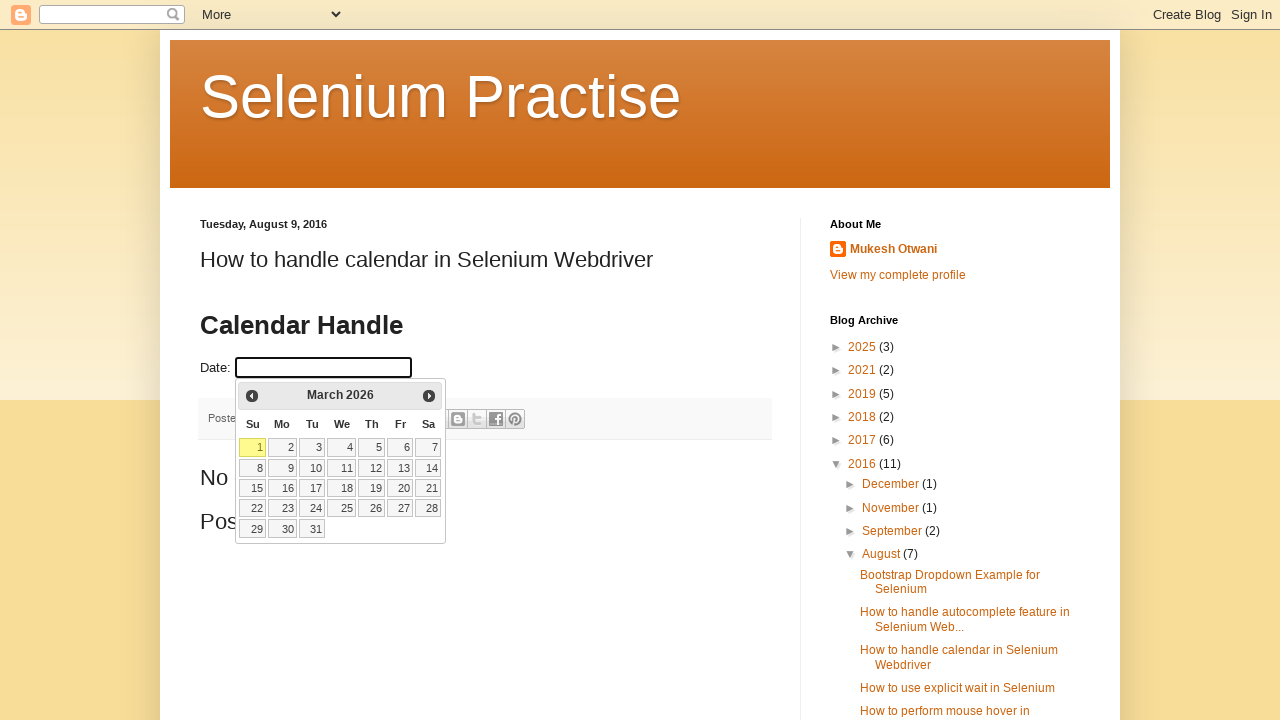

Selected the 6th day from the calendar at (400, 447) on table.ui-datepicker-calendar td:has-text('6')
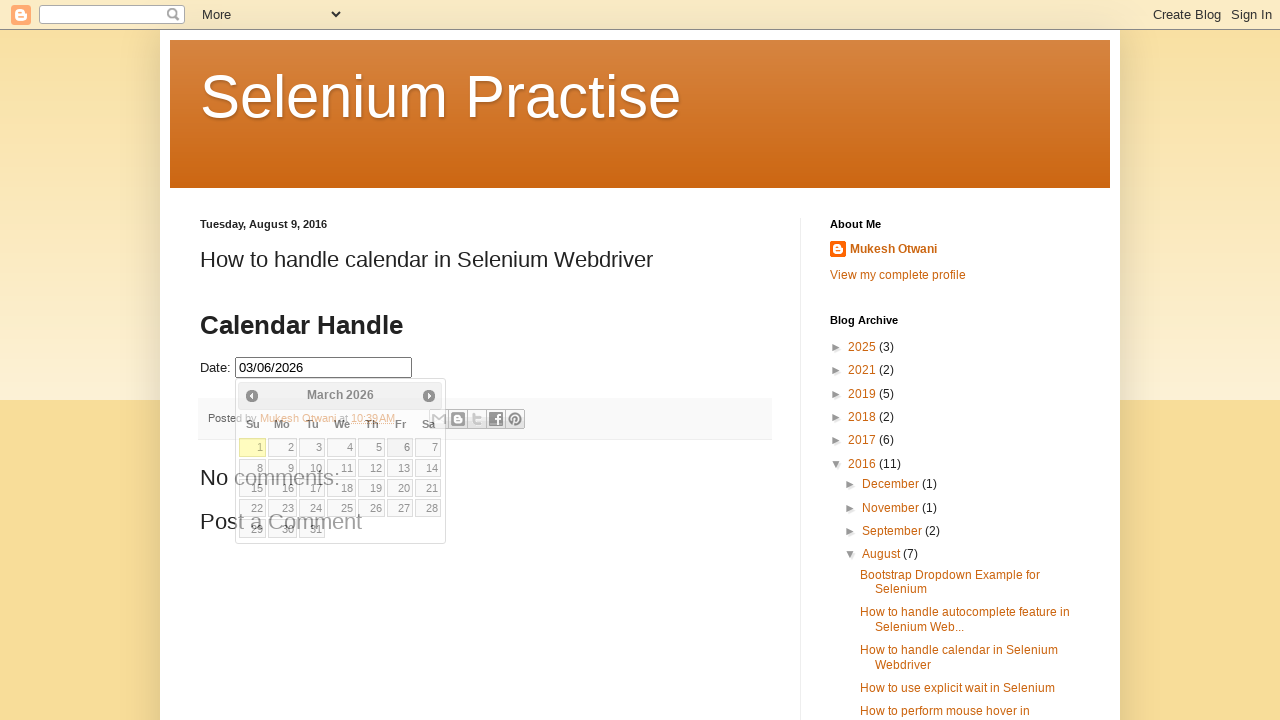

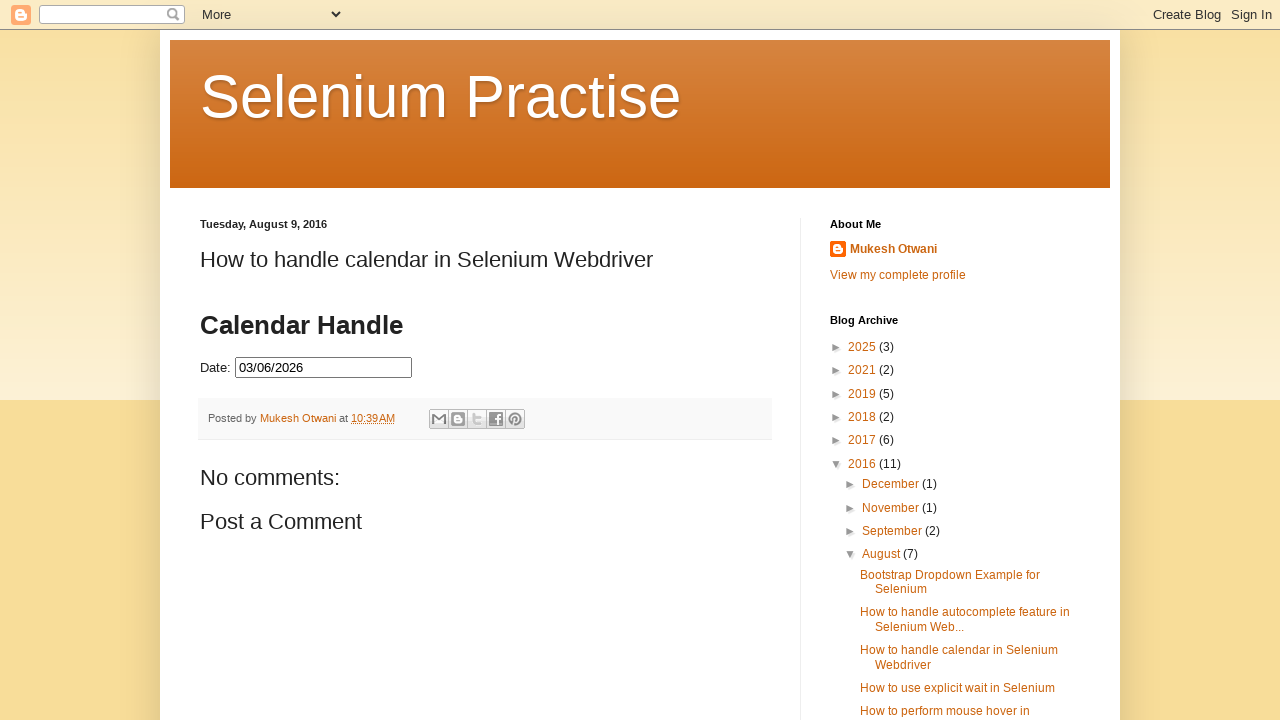